Navigates to a stock market data table, counts columns and rows, and highlights the "Group" column header if found

Starting URL: http://money.rediff.com/gainers/bsc/dailygroupa?

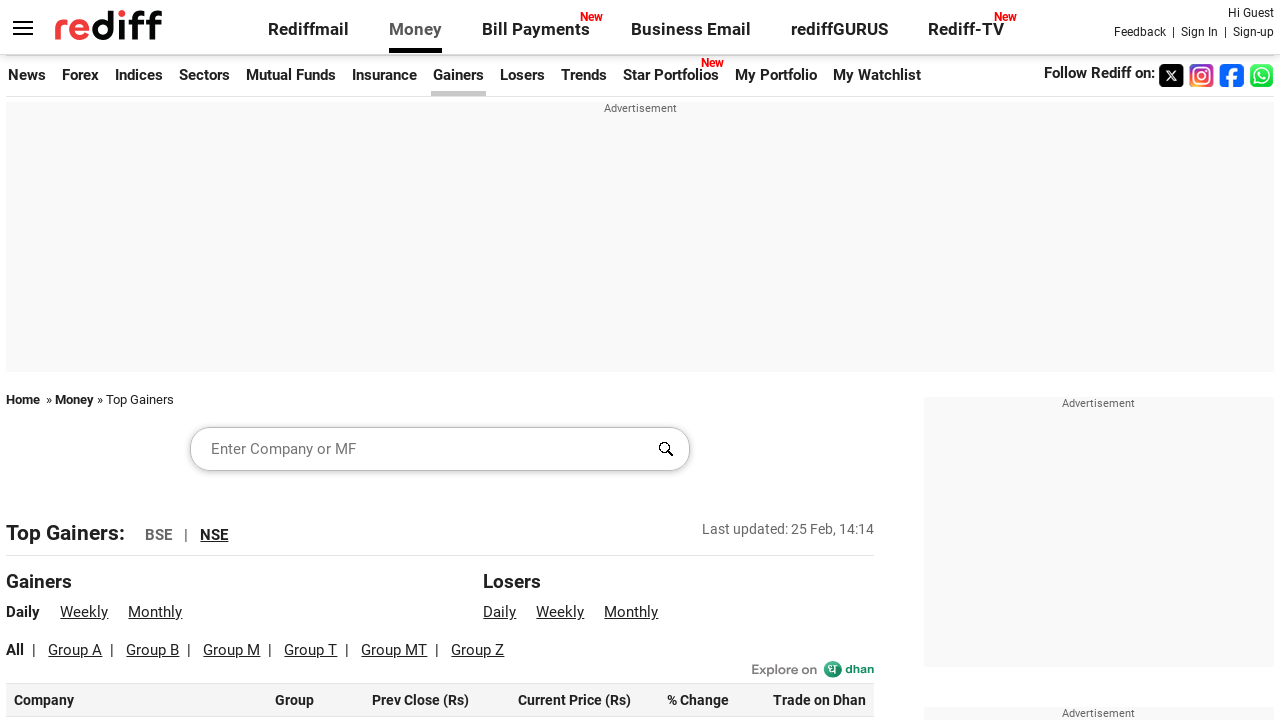

Retrieved all column headers from the stock market table
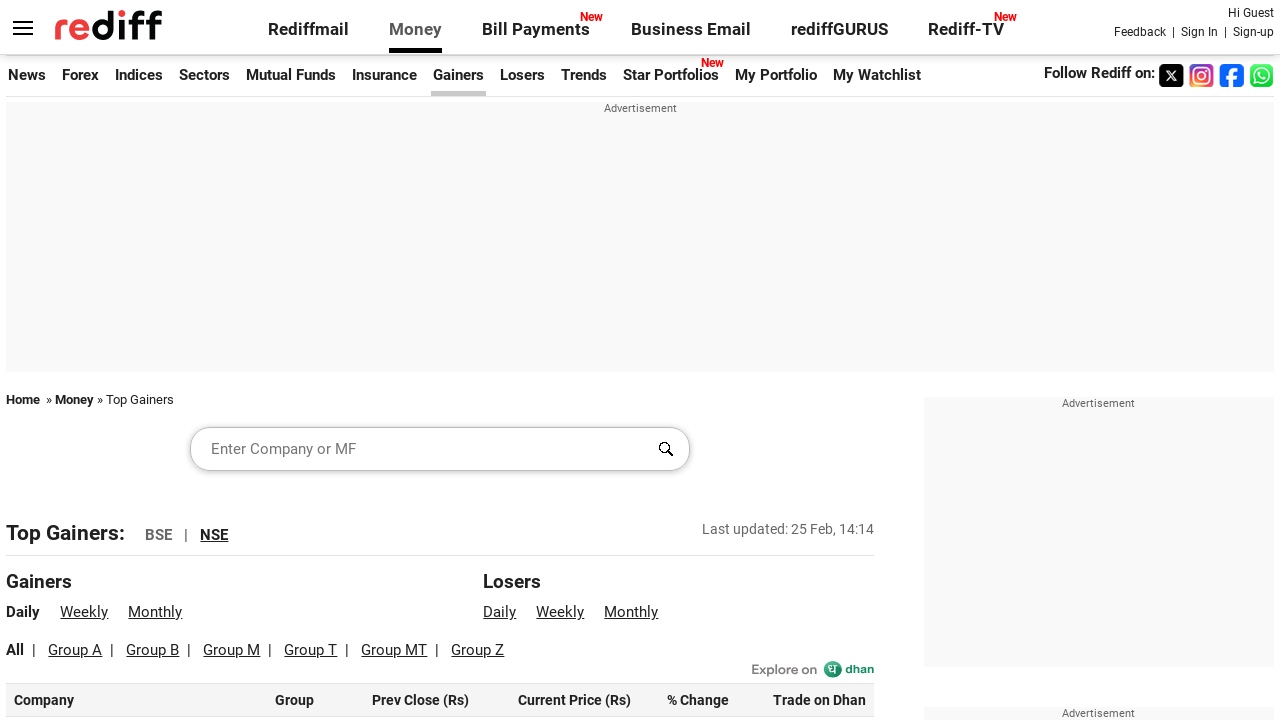

Clicked on 'Group' column header at (301, 700) on xpath=//*[@id="leftcontainer"]/table/thead/tr/th >> nth=1
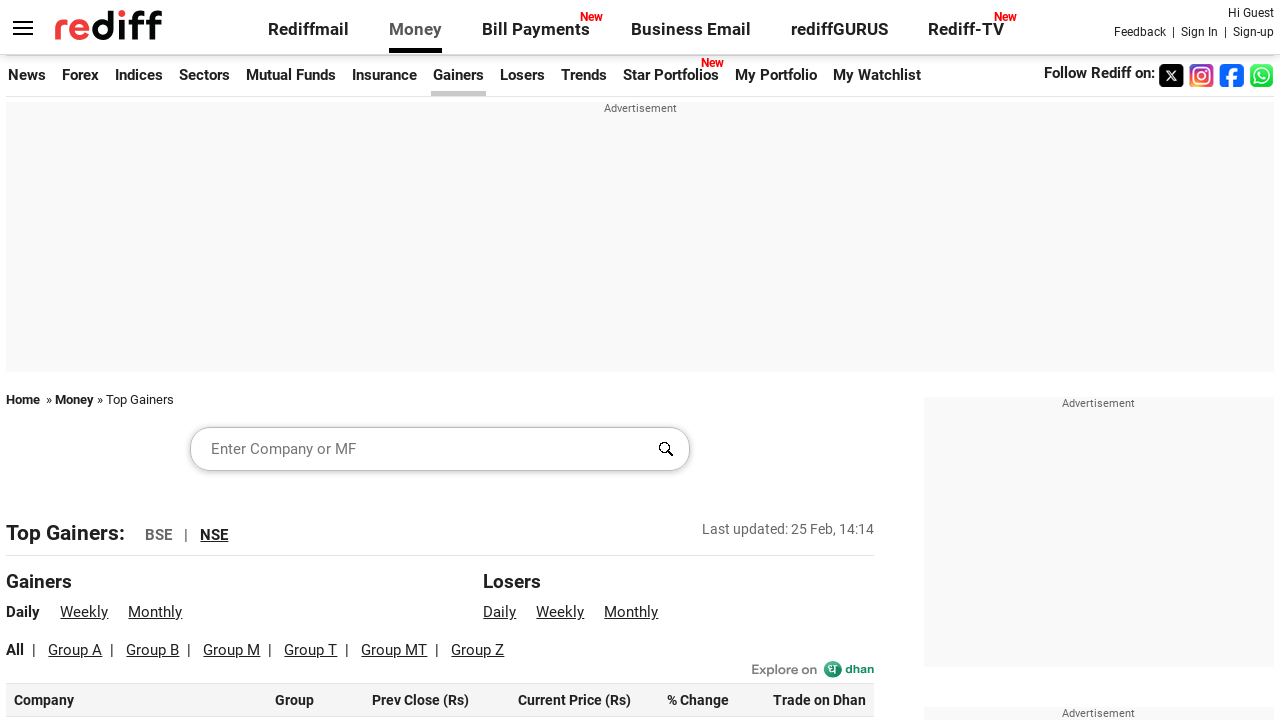

Highlighted 'Group' column header with red border
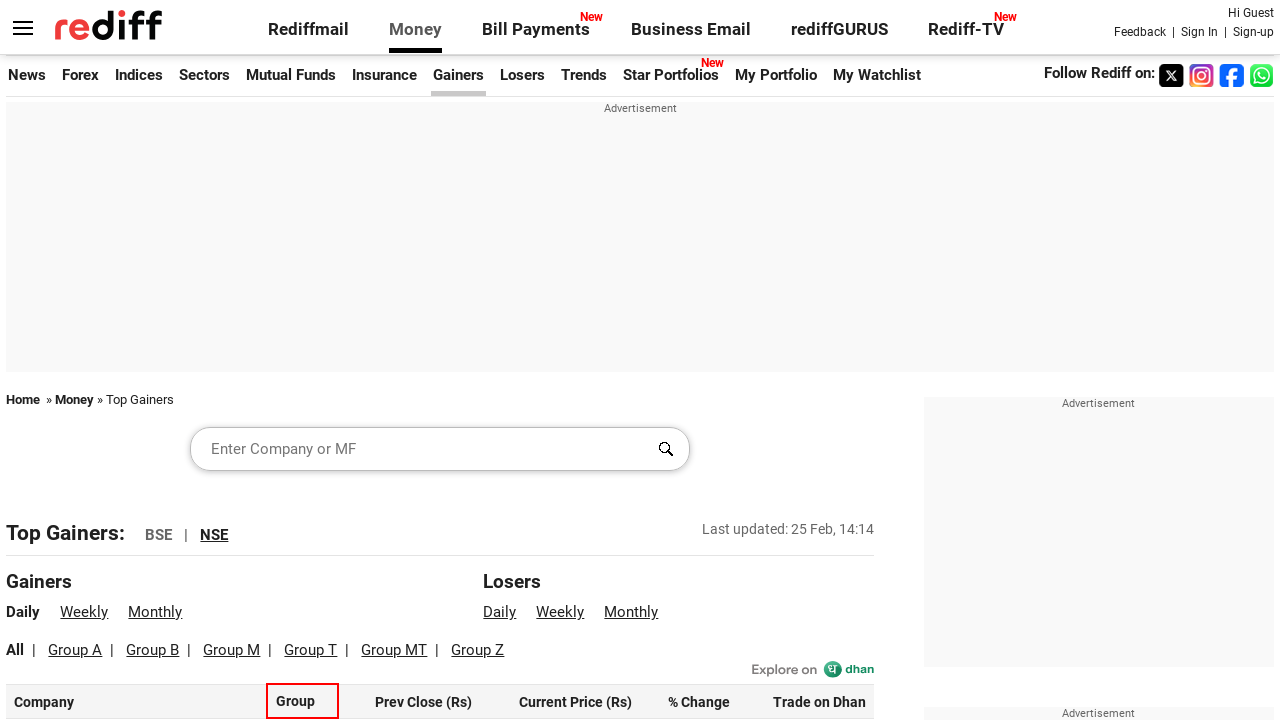

Waited 2 seconds for page to stabilize
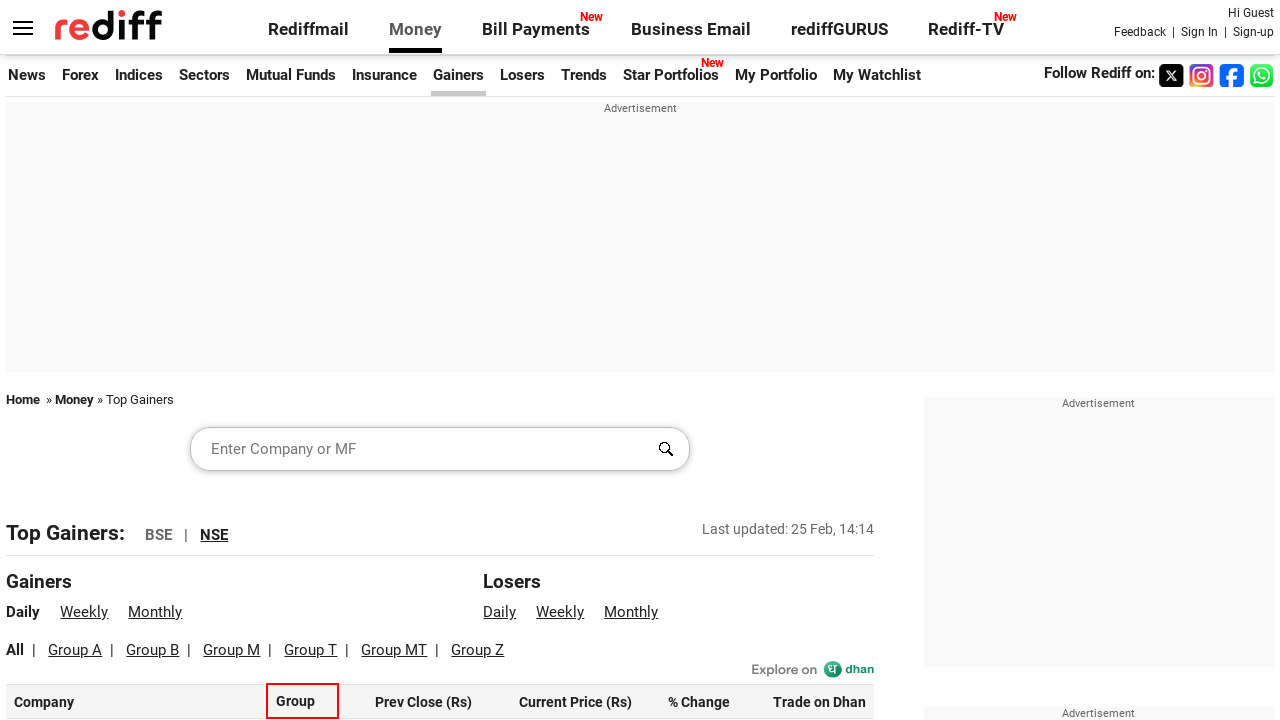

Counted table rows: 100 rows found
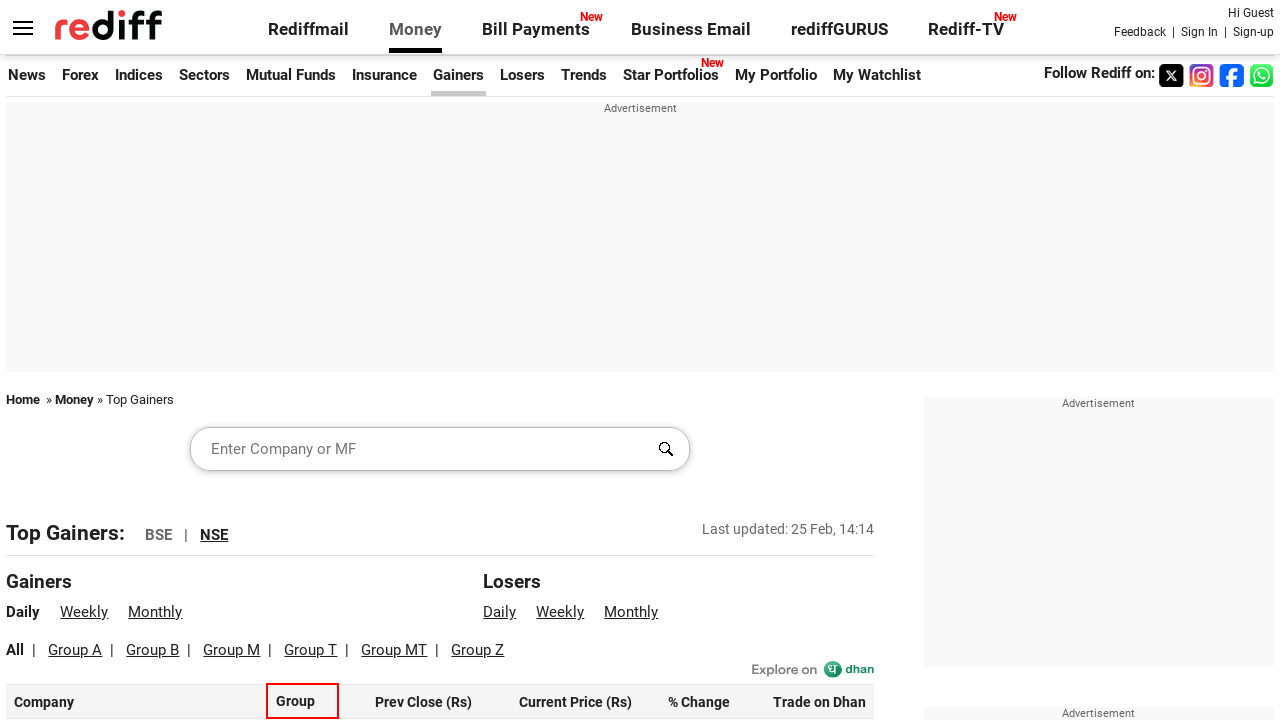

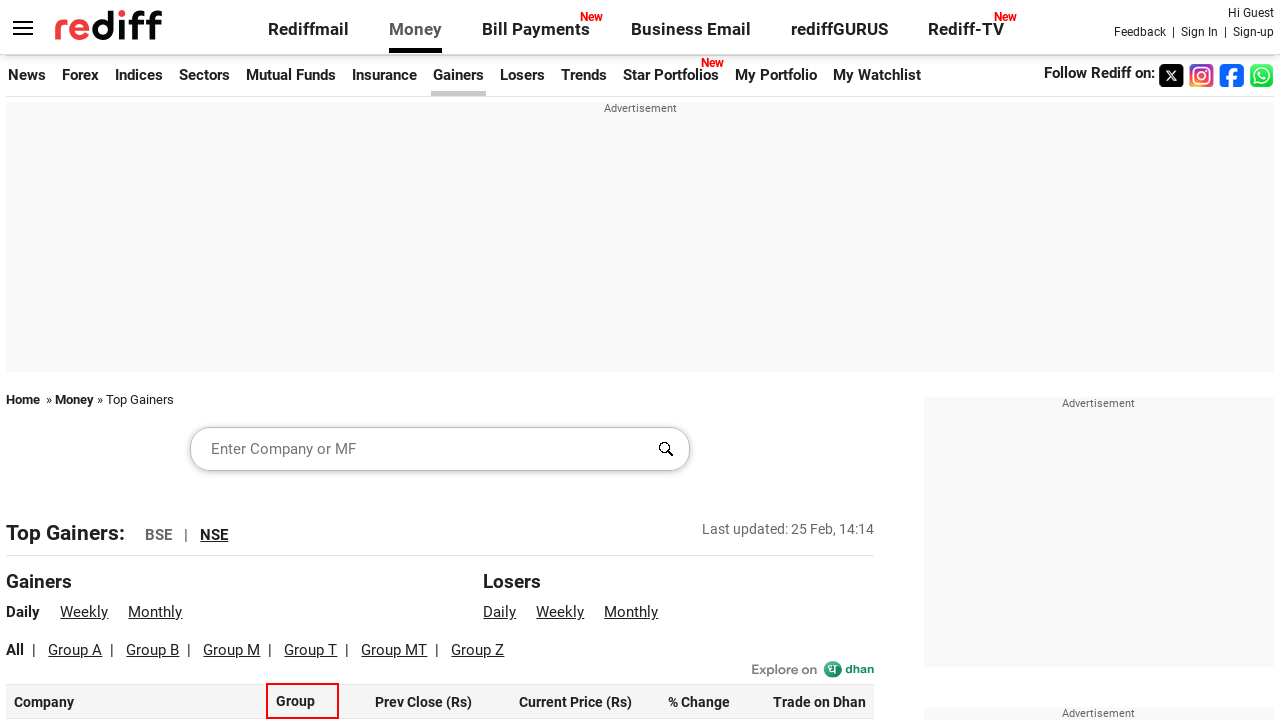